Tests multi-select dropdown functionality by selecting and deselecting multiple options using different methods (index and visible text)

Starting URL: https://omayo.blogspot.com/

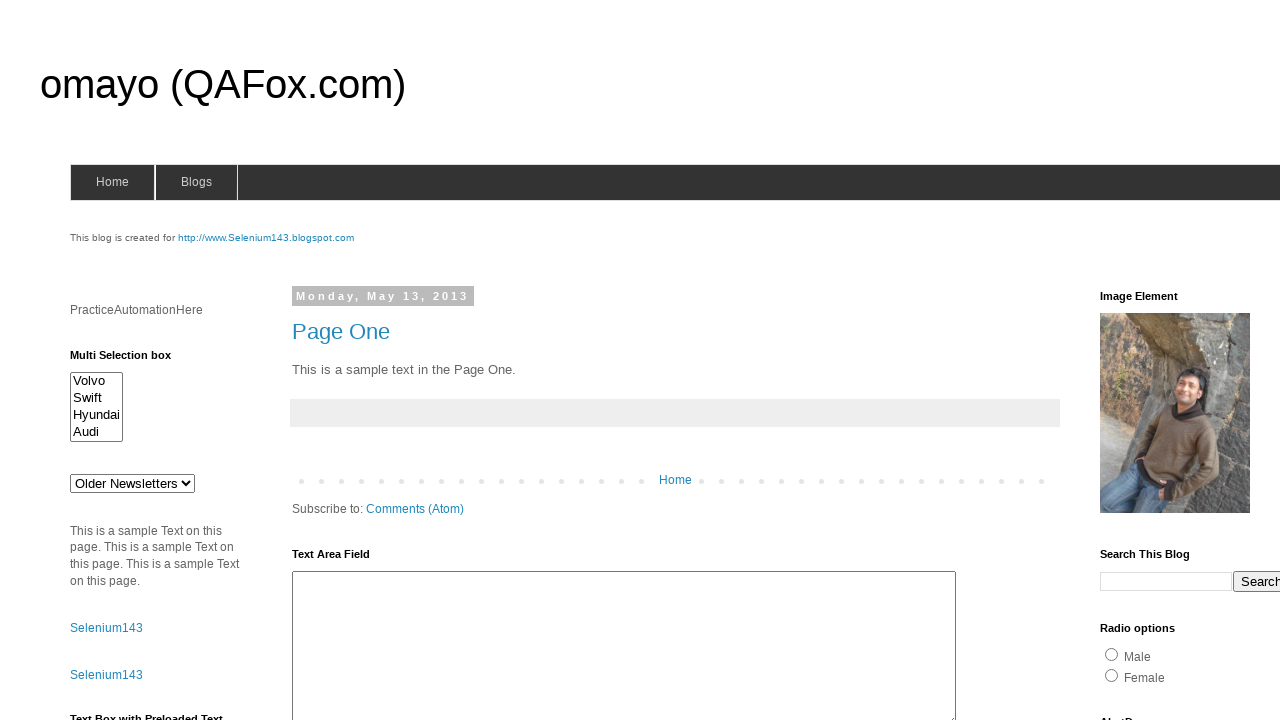

Located multi-select element with id 'multiselect1'
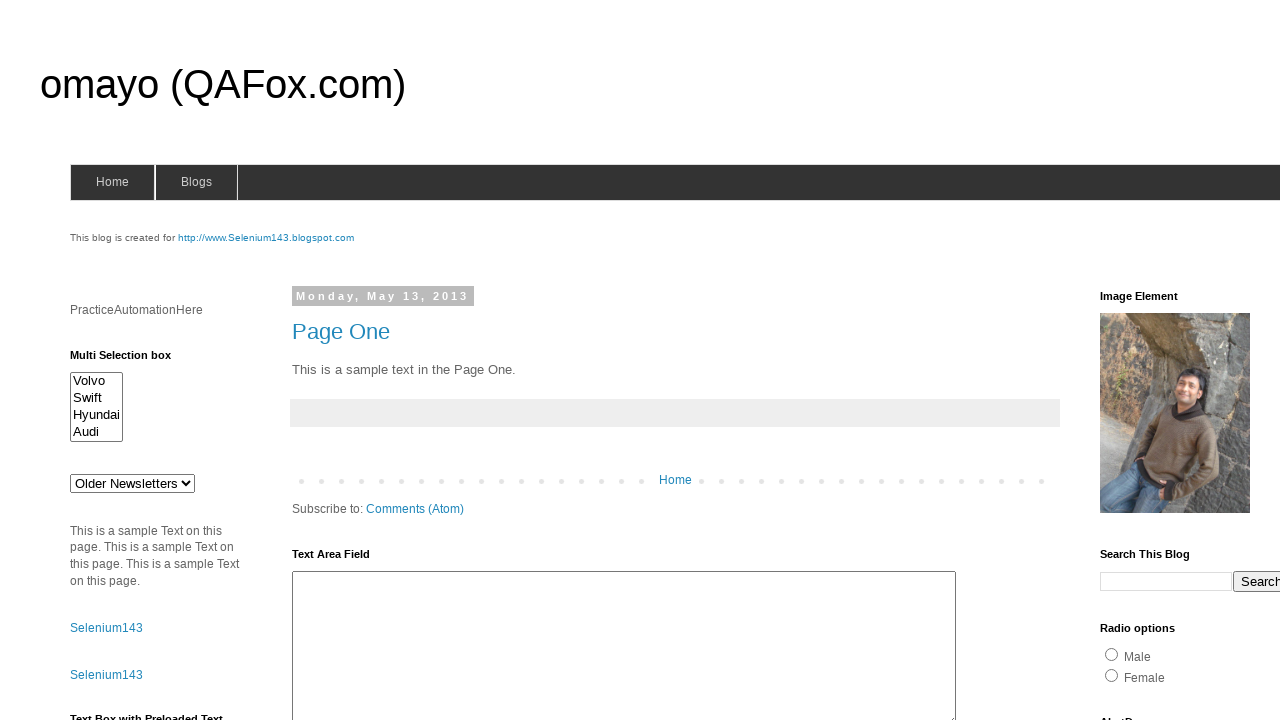

Selected option at index 0 (Volvo) on #multiselect1
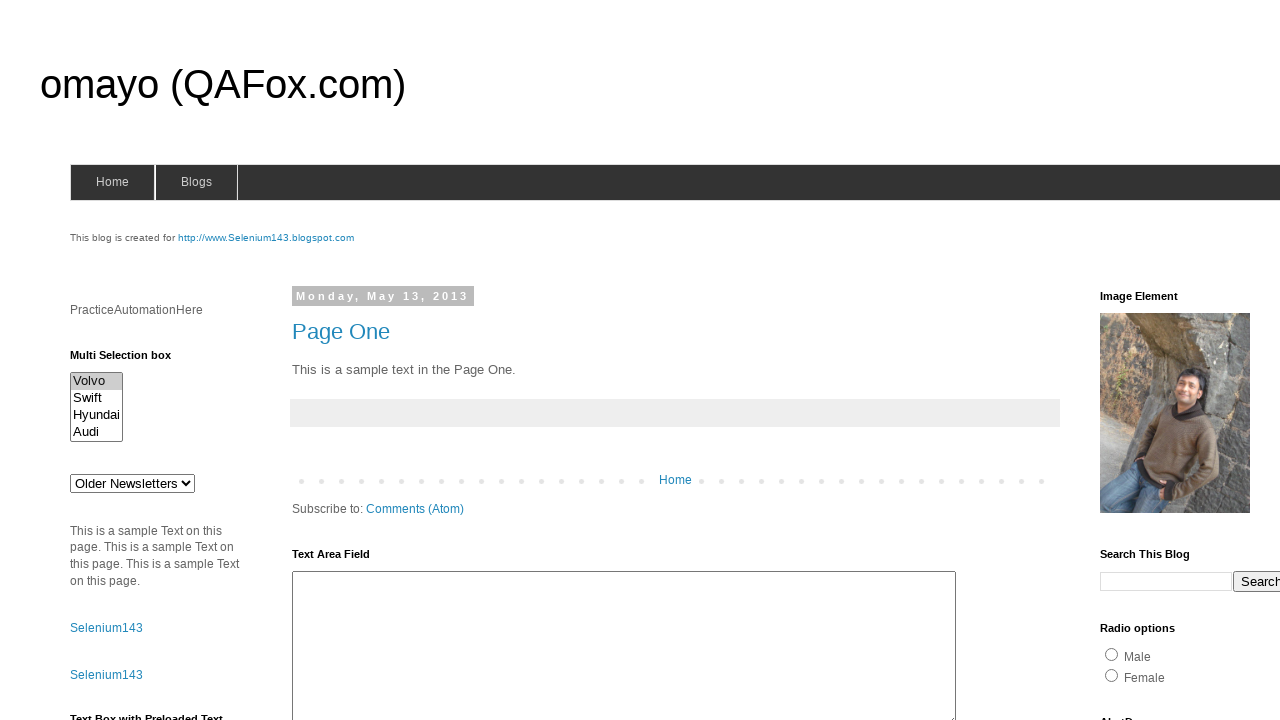

Selected option with visible text 'Swift' on #multiselect1
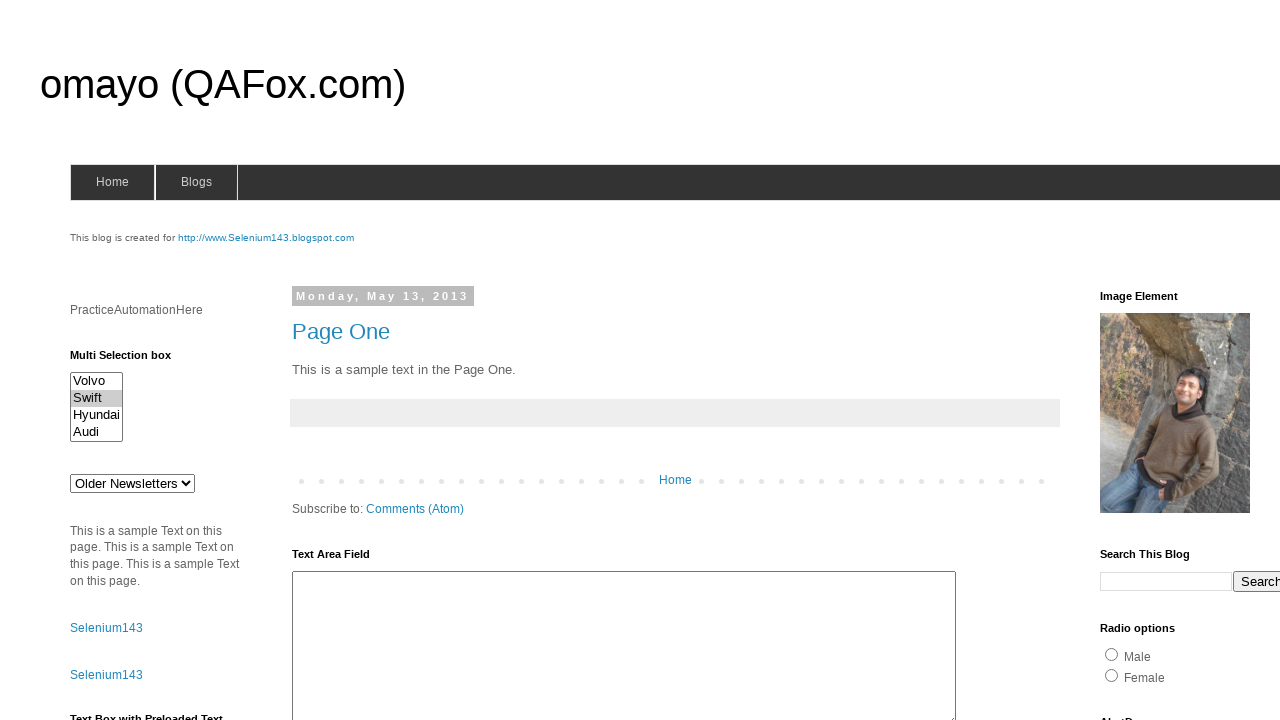

Selected option at index 3 (Audi) on #multiselect1
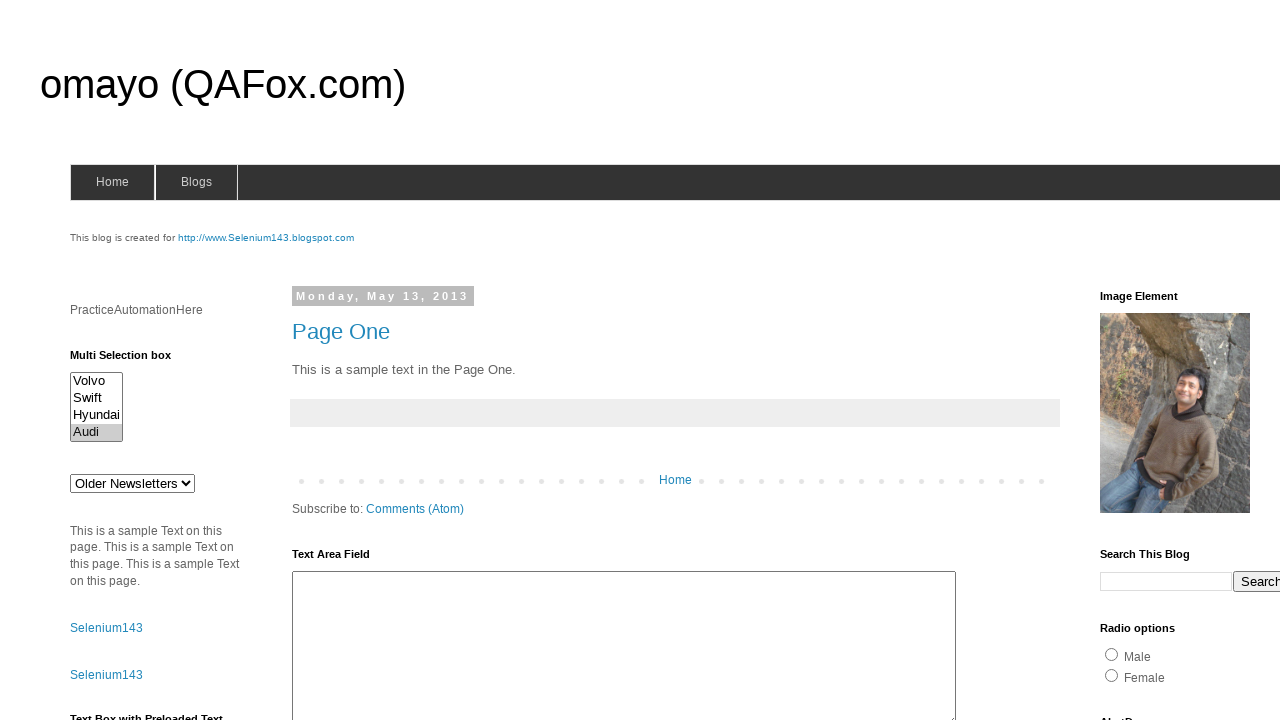

Verified selected options: ['Audi\n']
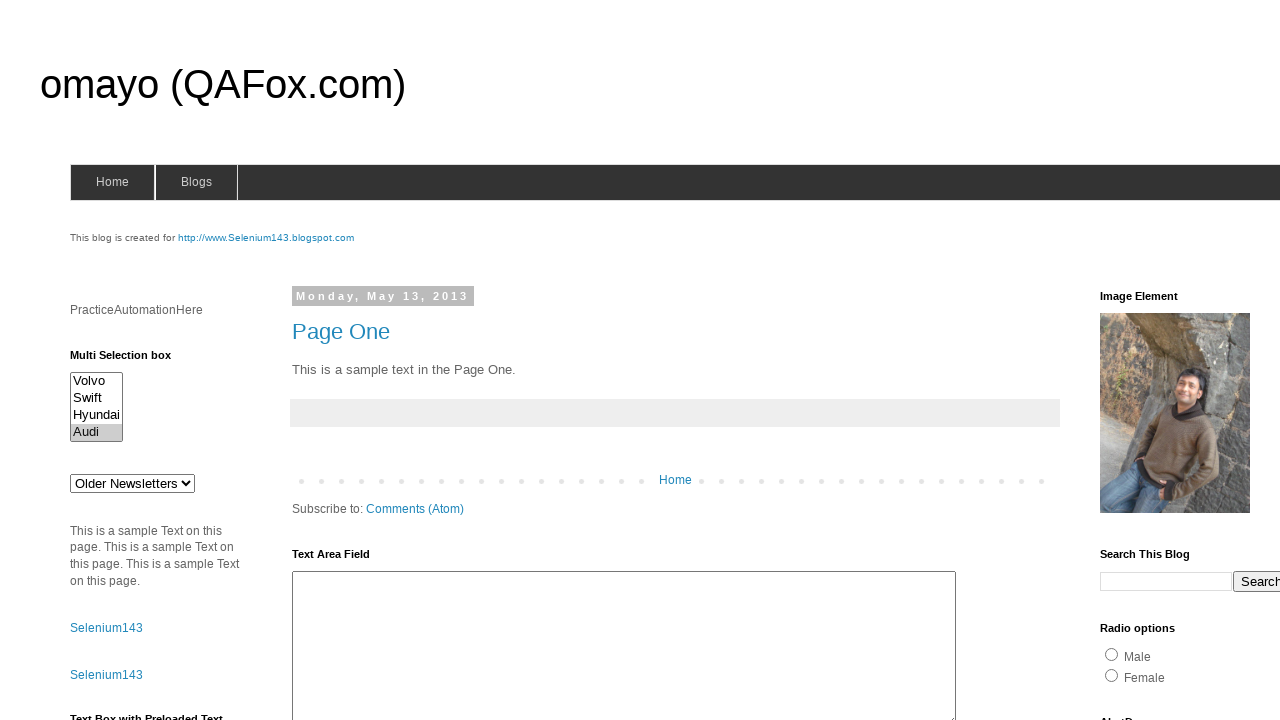

Retrieved current selected option values
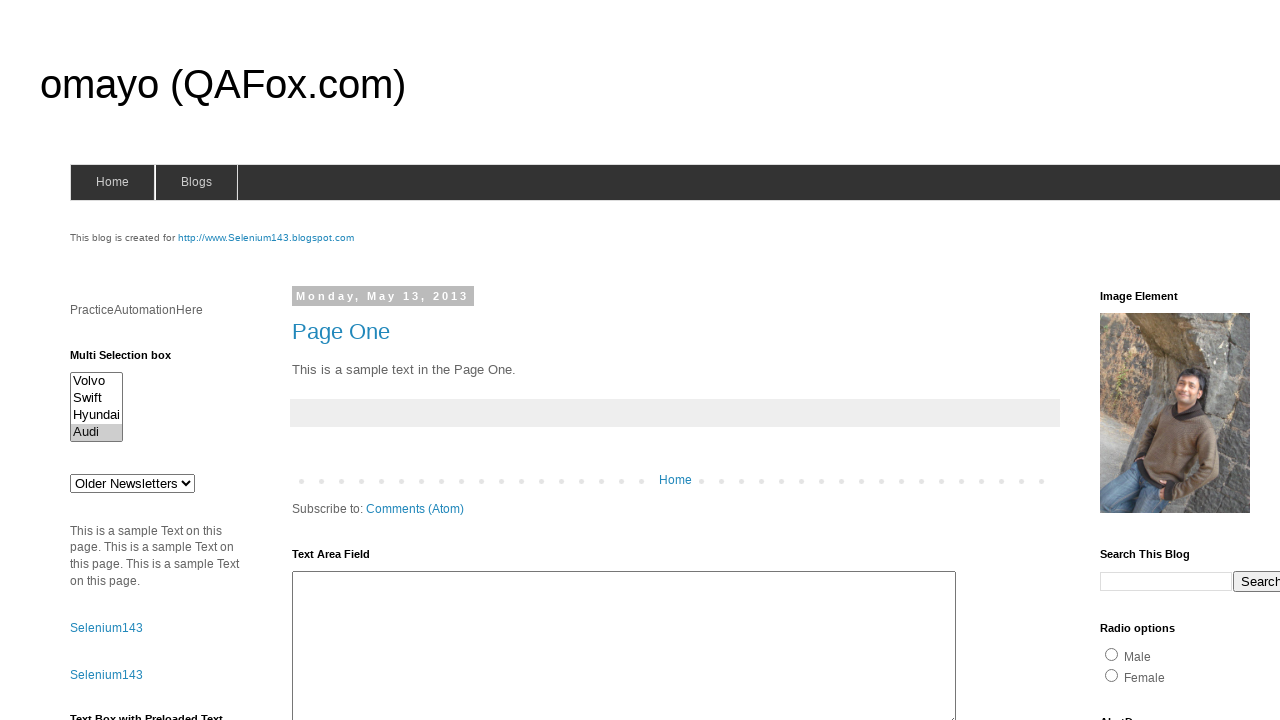

Deselected option at index 0 (Volvo) on #multiselect1
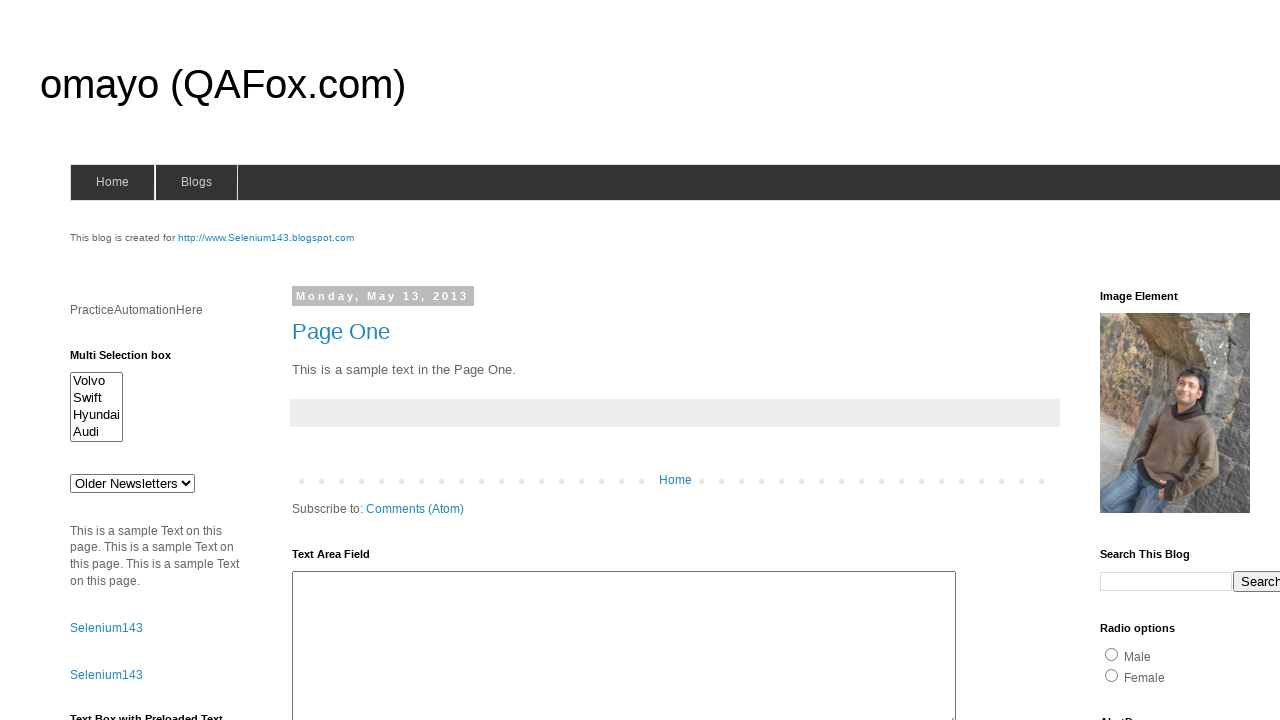

Retrieved current selected option values
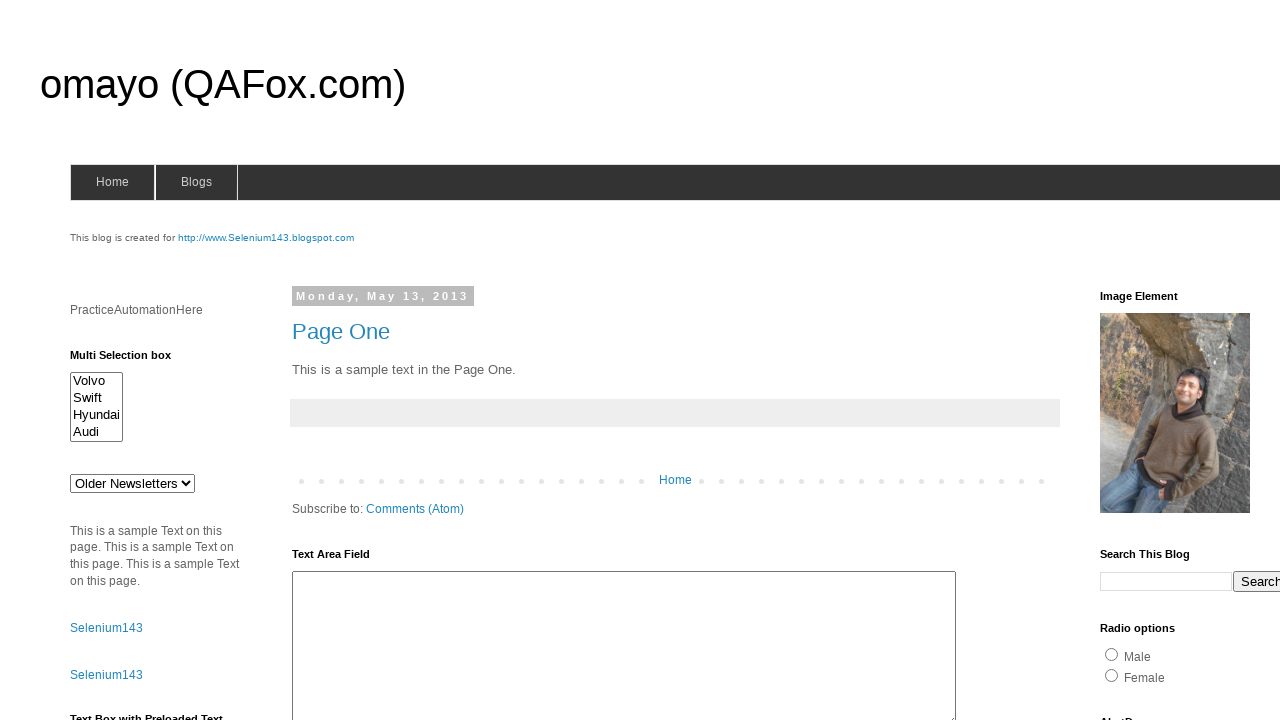

Deselected option with value 'Swift' on #multiselect1
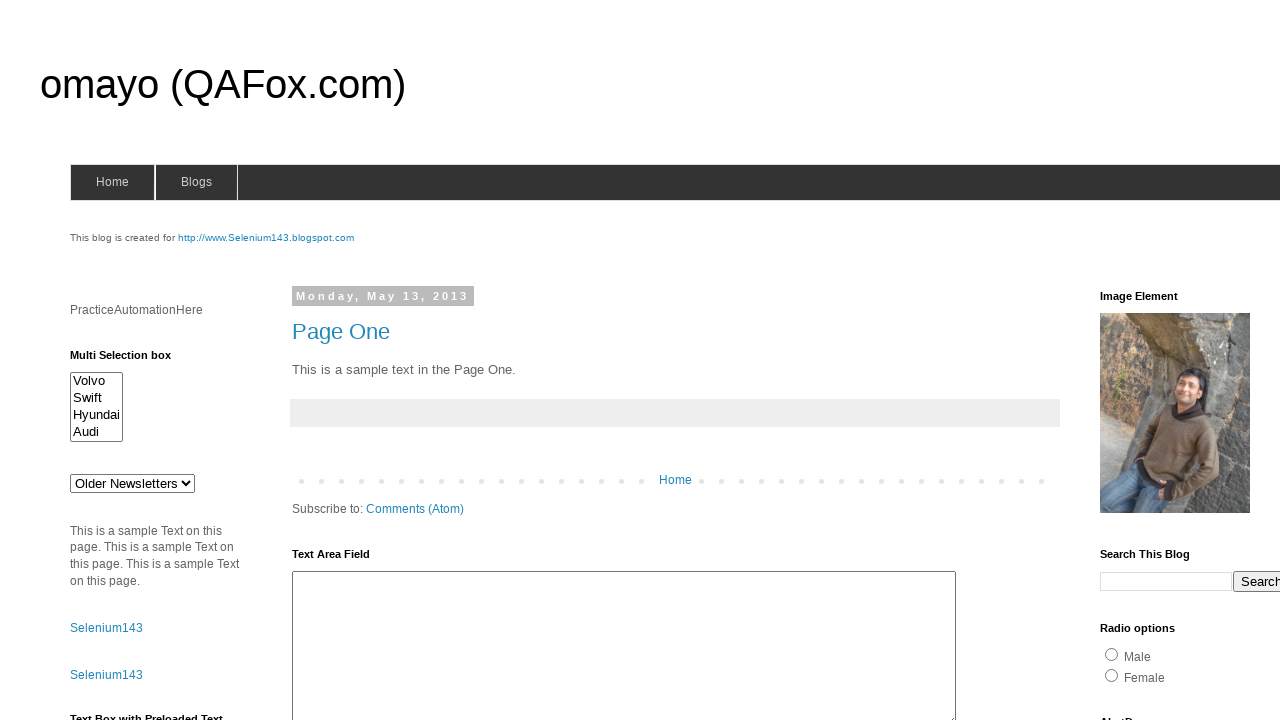

Retrieved current selected option values
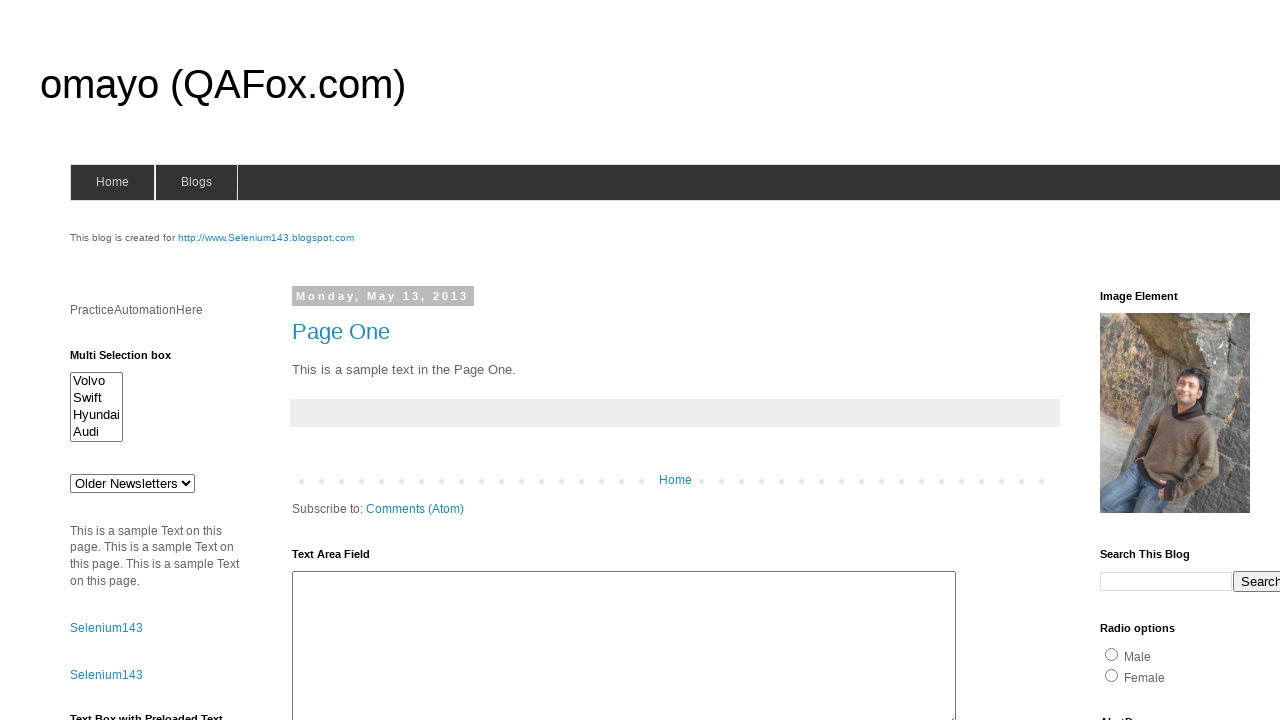

Deselected option at index 3 (Audi) on #multiselect1
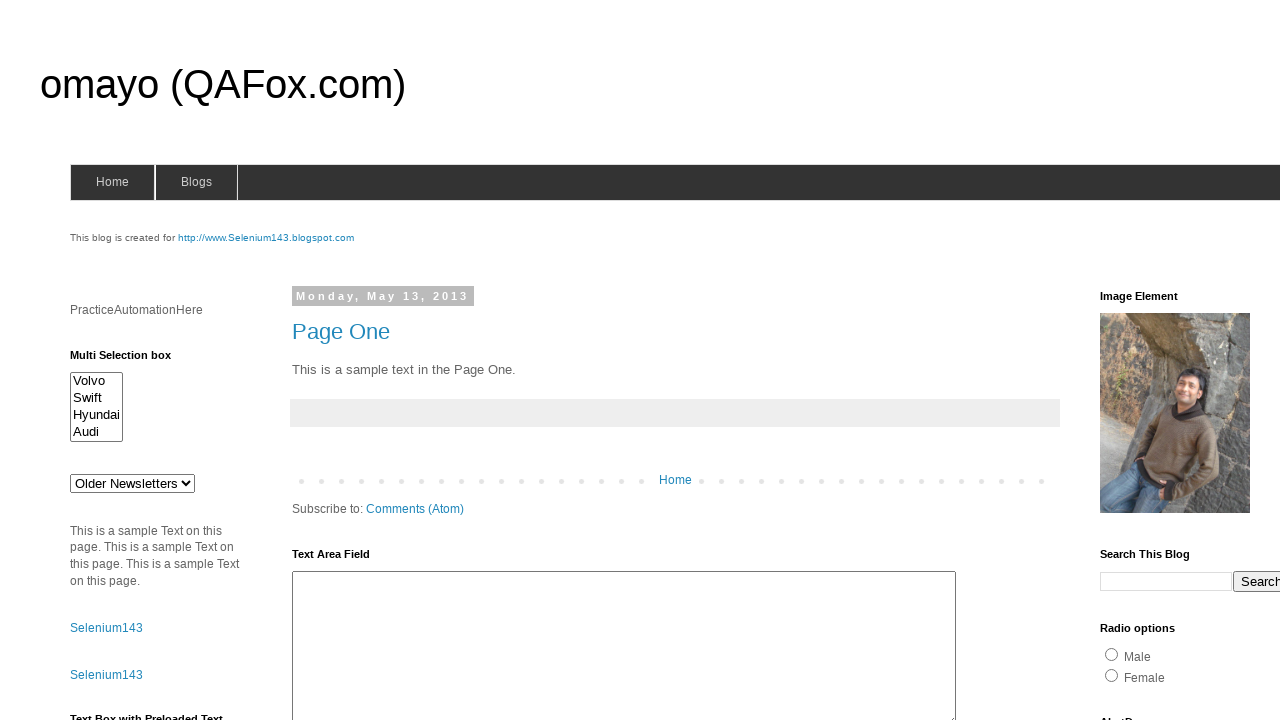

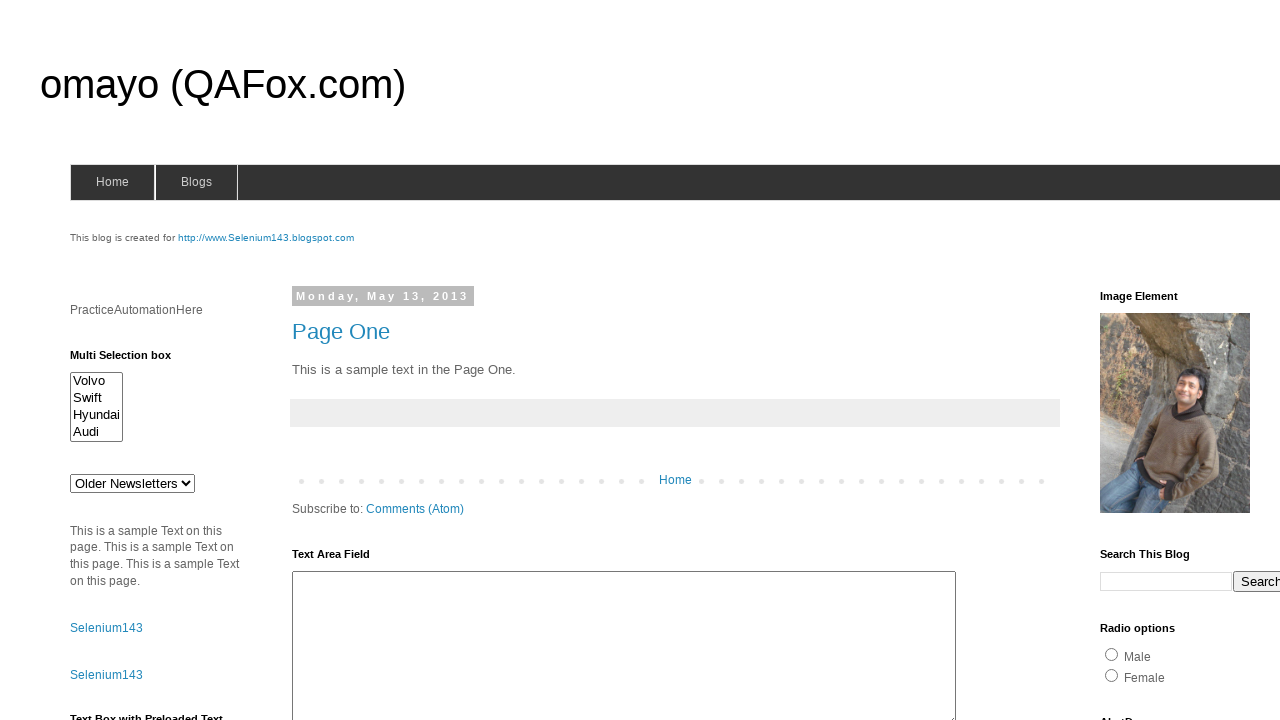